Tests the product sorting dropdown by navigating to catalog and selecting a different sort option (popularity)

Starting URL: https://intershop5.skillbox.ru

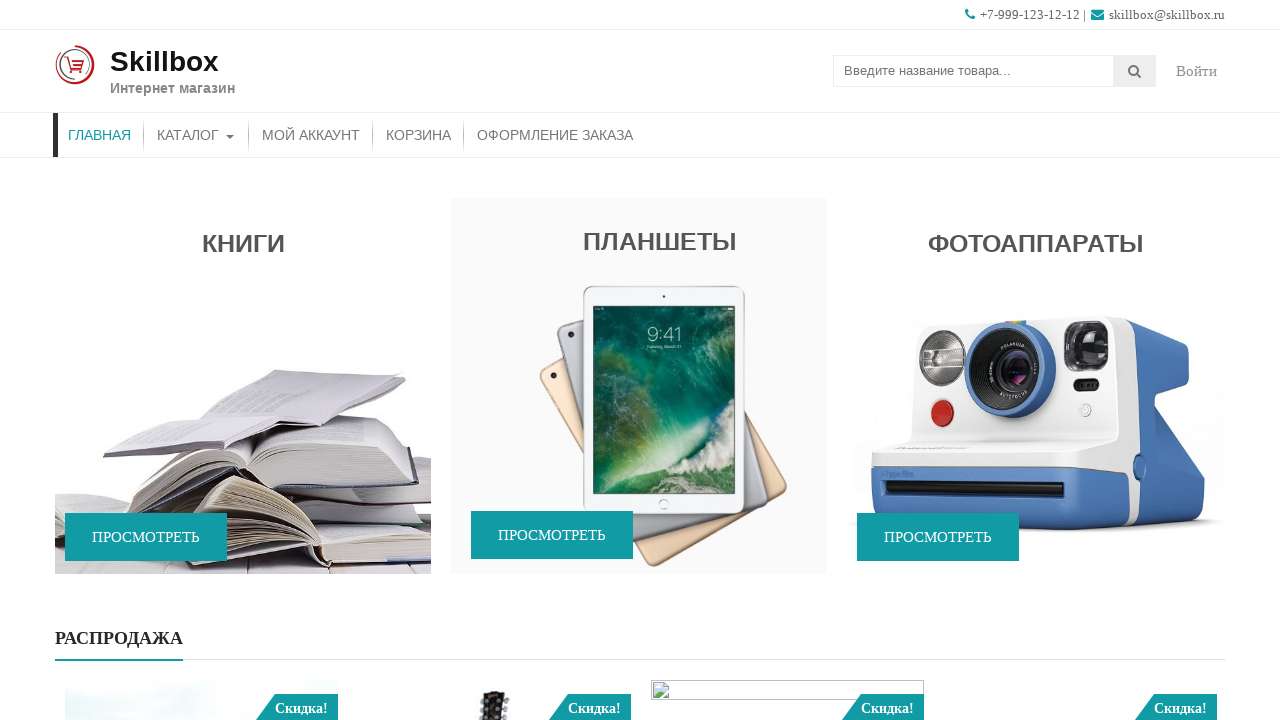

Clicked on CATALOG link to navigate to product catalog at (196, 135) on text=КАТАЛОГ
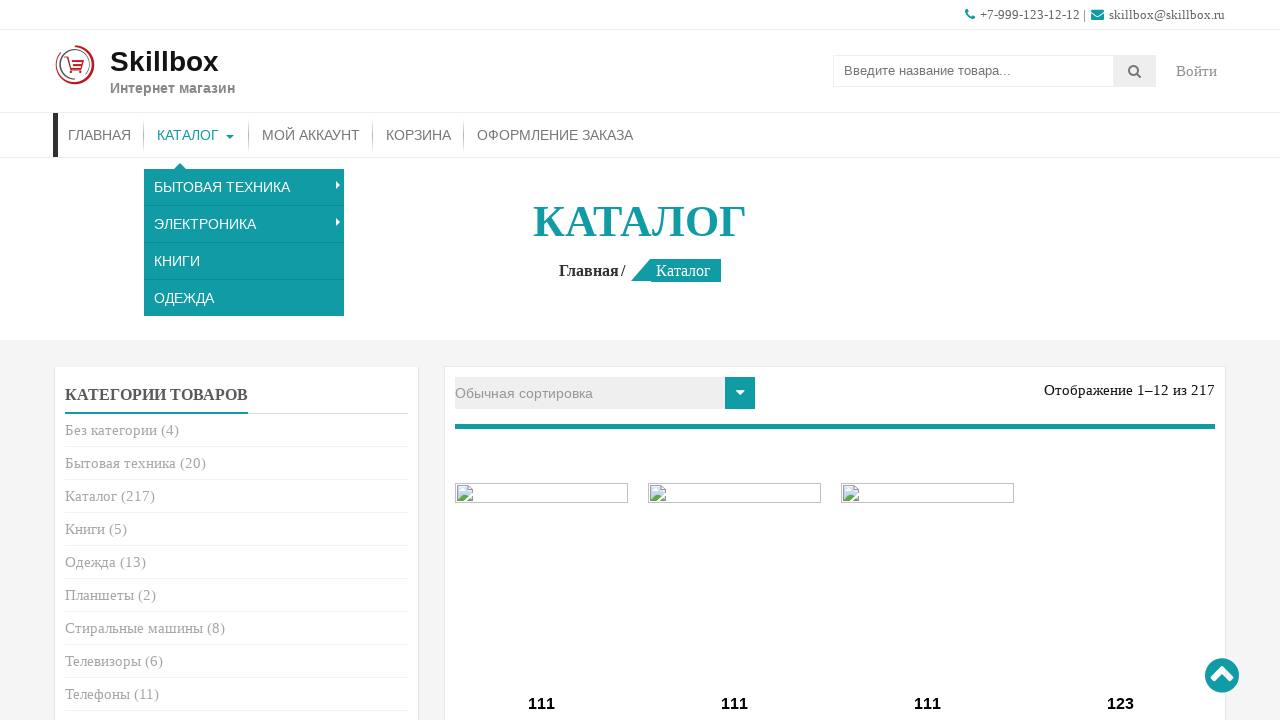

Clicked on the sorting dropdown element at (605, 393) on select[name='orderby']
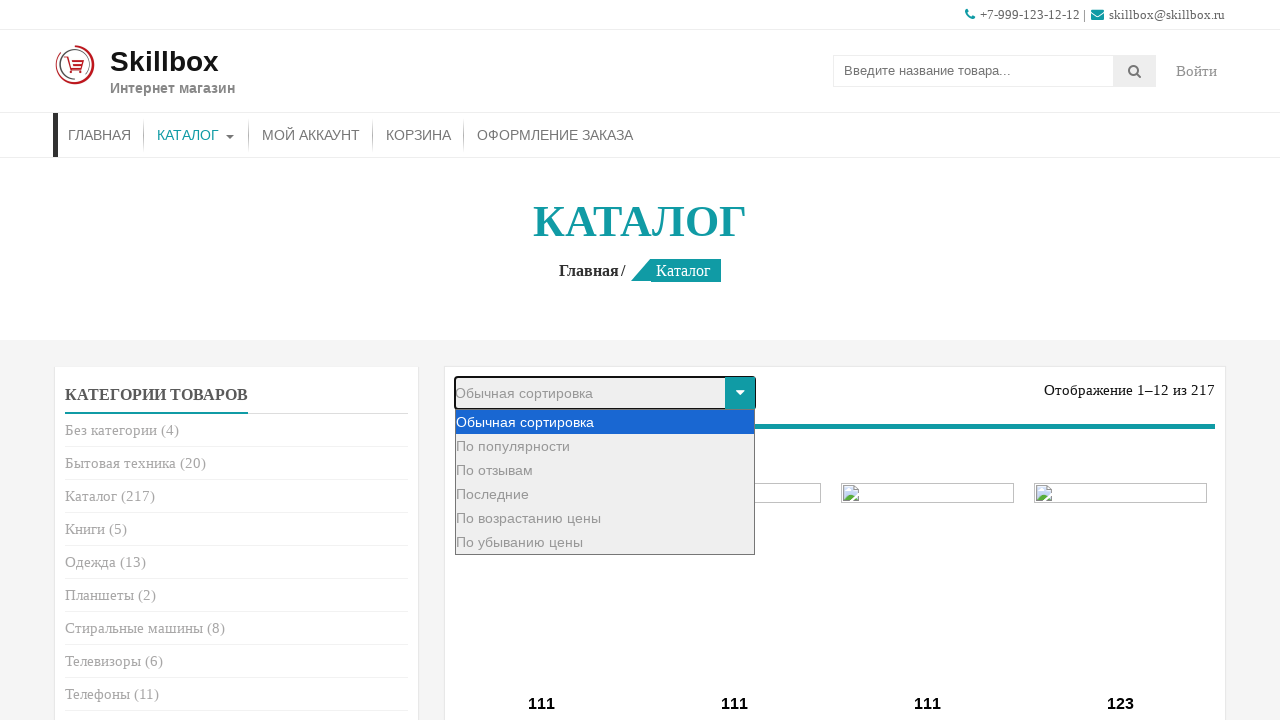

Selected 'popularity' option from the sorting dropdown on select[name='orderby']
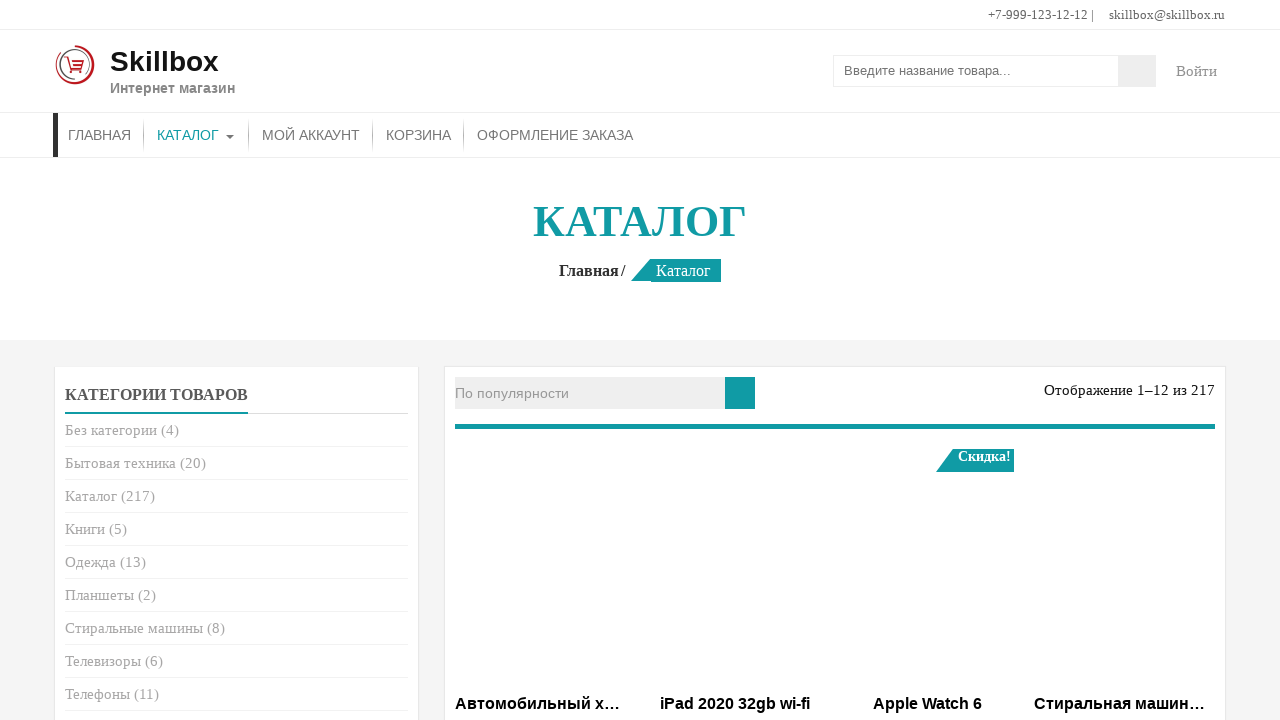

Waited for network idle state to confirm sorting has been applied
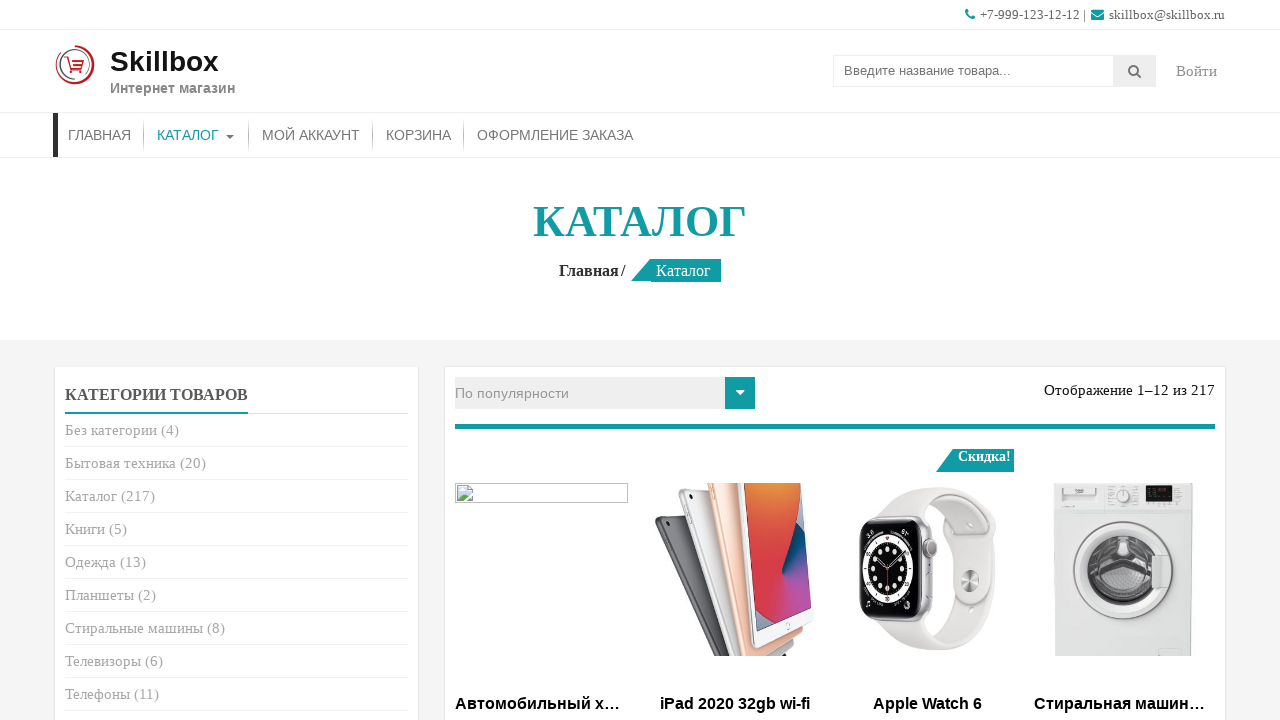

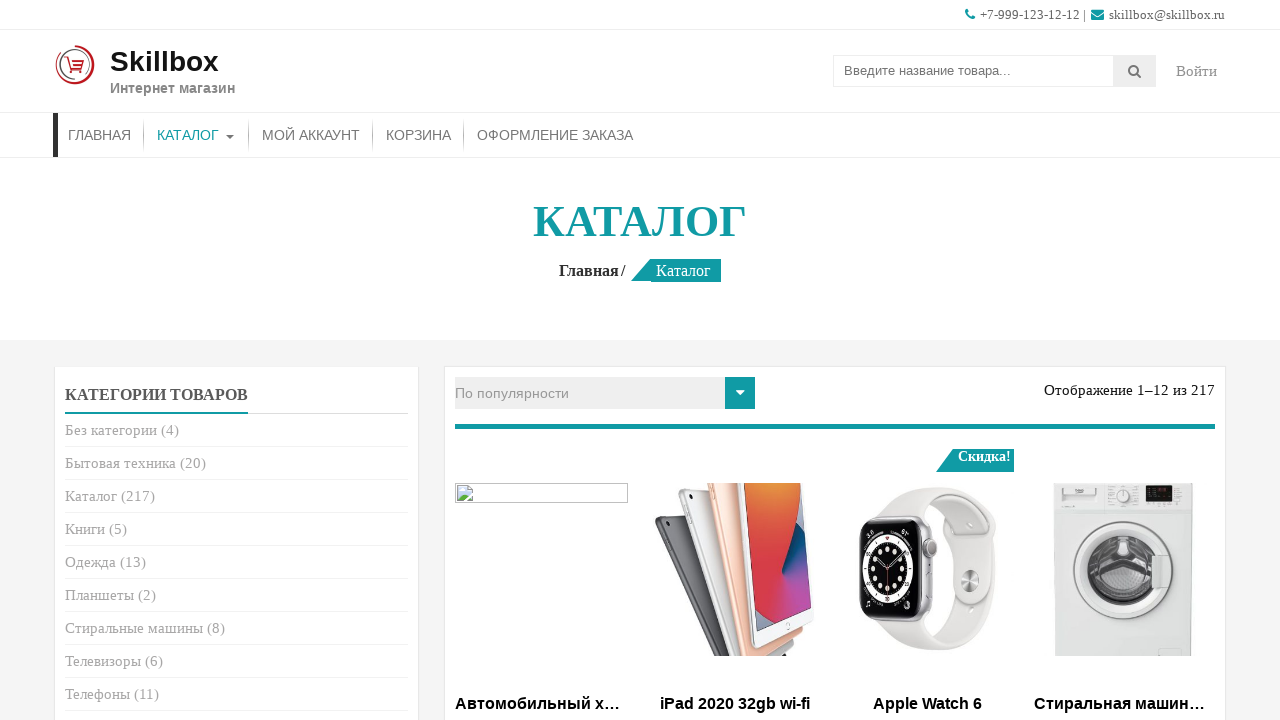